Tests static dropdown functionality by selecting currency options using three different methods: by index, by visible text, and by value

Starting URL: https://rahulshettyacademy.com/dropdownsPractise/

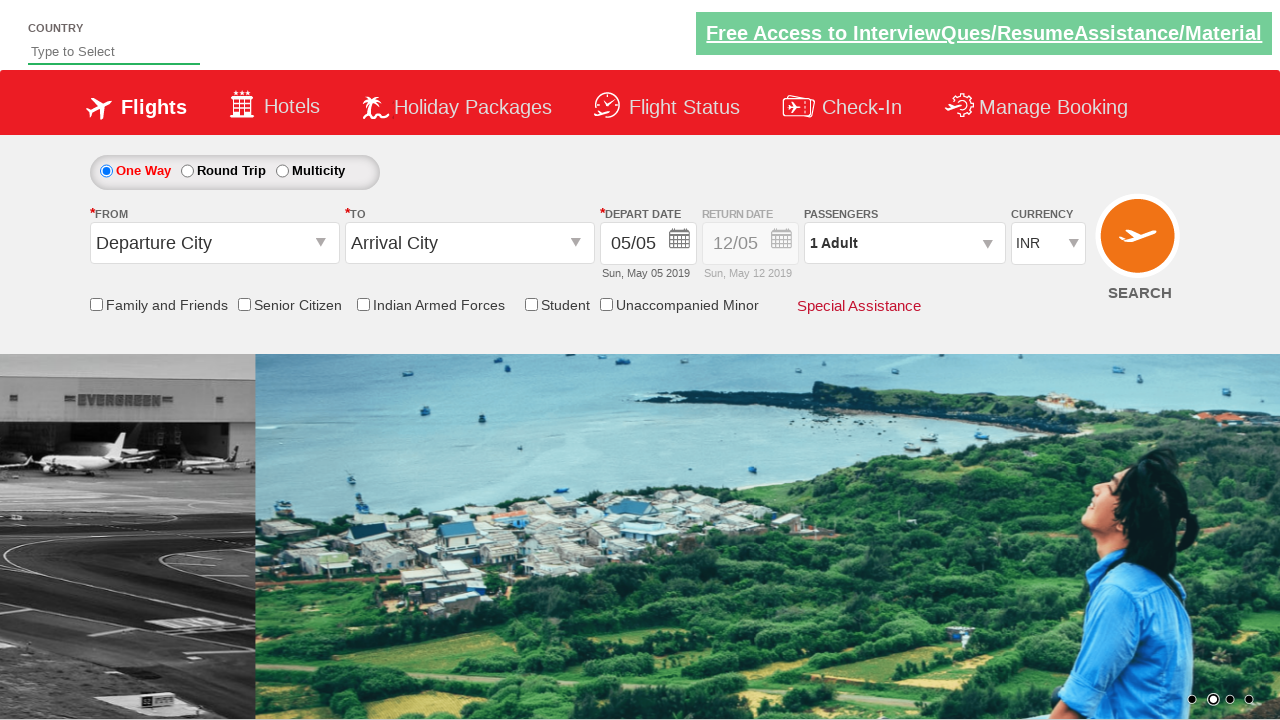

Selected currency dropdown option by index 3 on #ctl00_mainContent_DropDownListCurrency
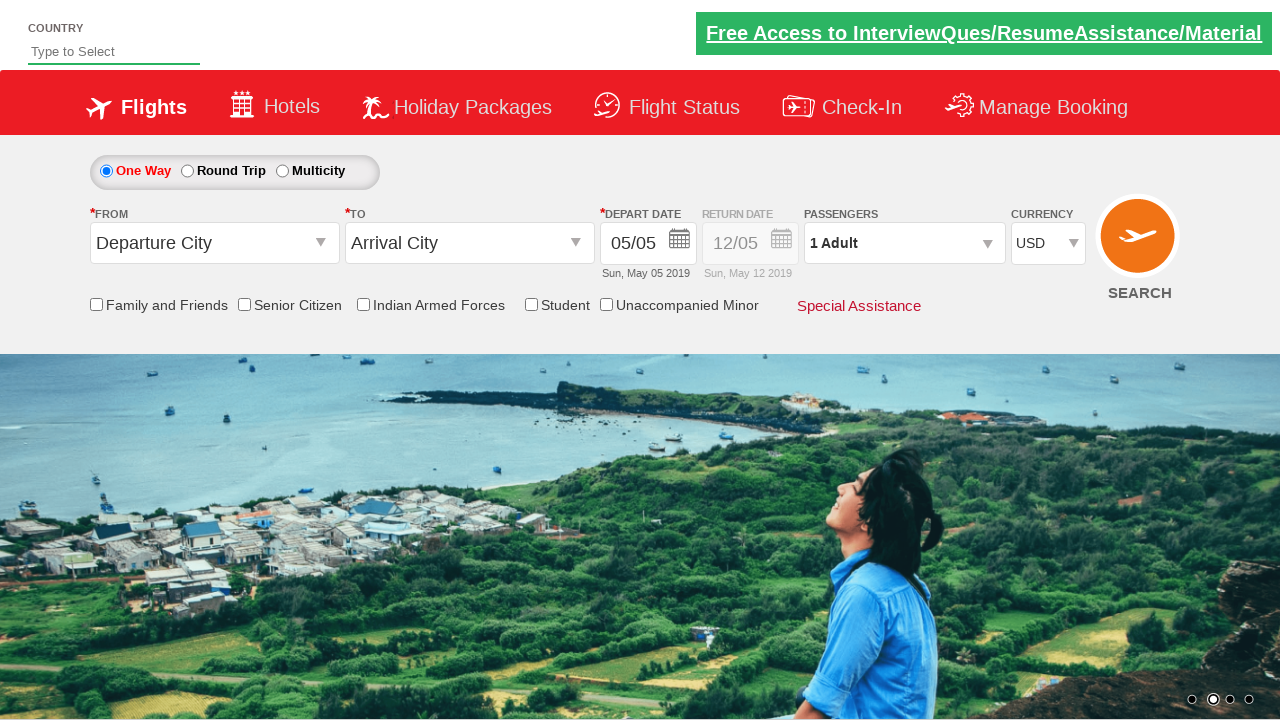

Selected currency 'AED' by visible text on #ctl00_mainContent_DropDownListCurrency
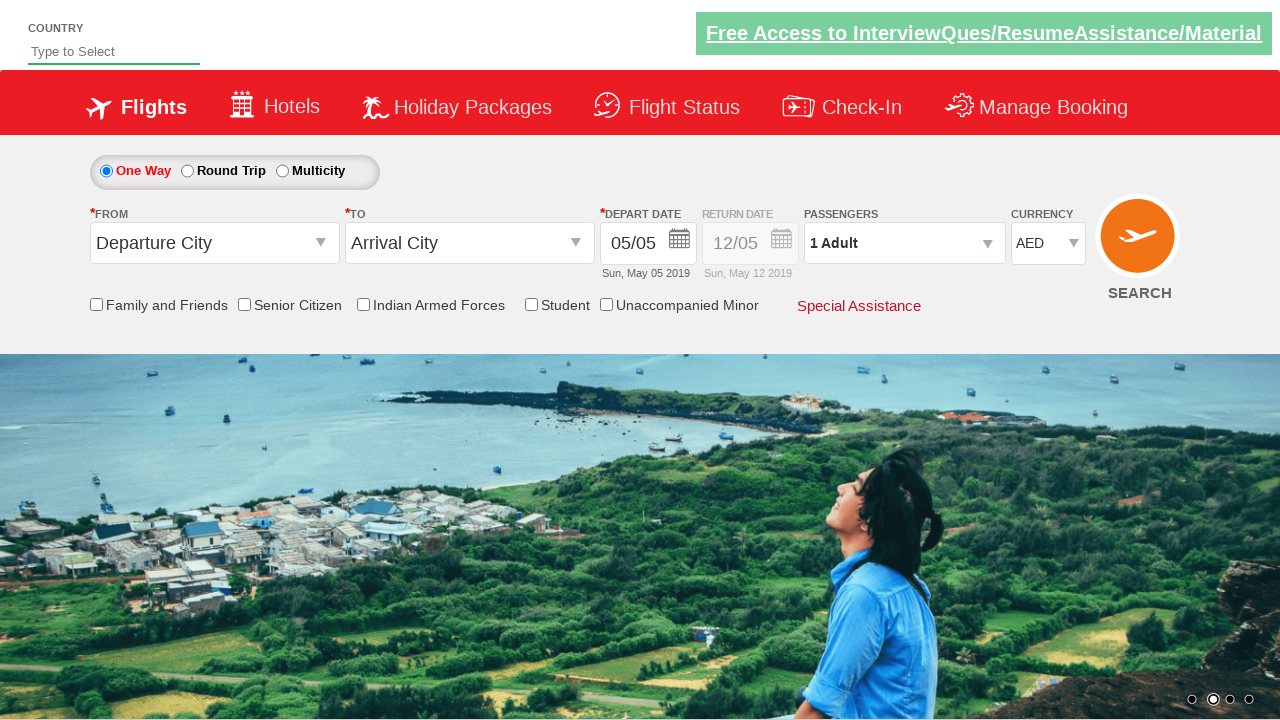

Selected currency 'INR' by value on #ctl00_mainContent_DropDownListCurrency
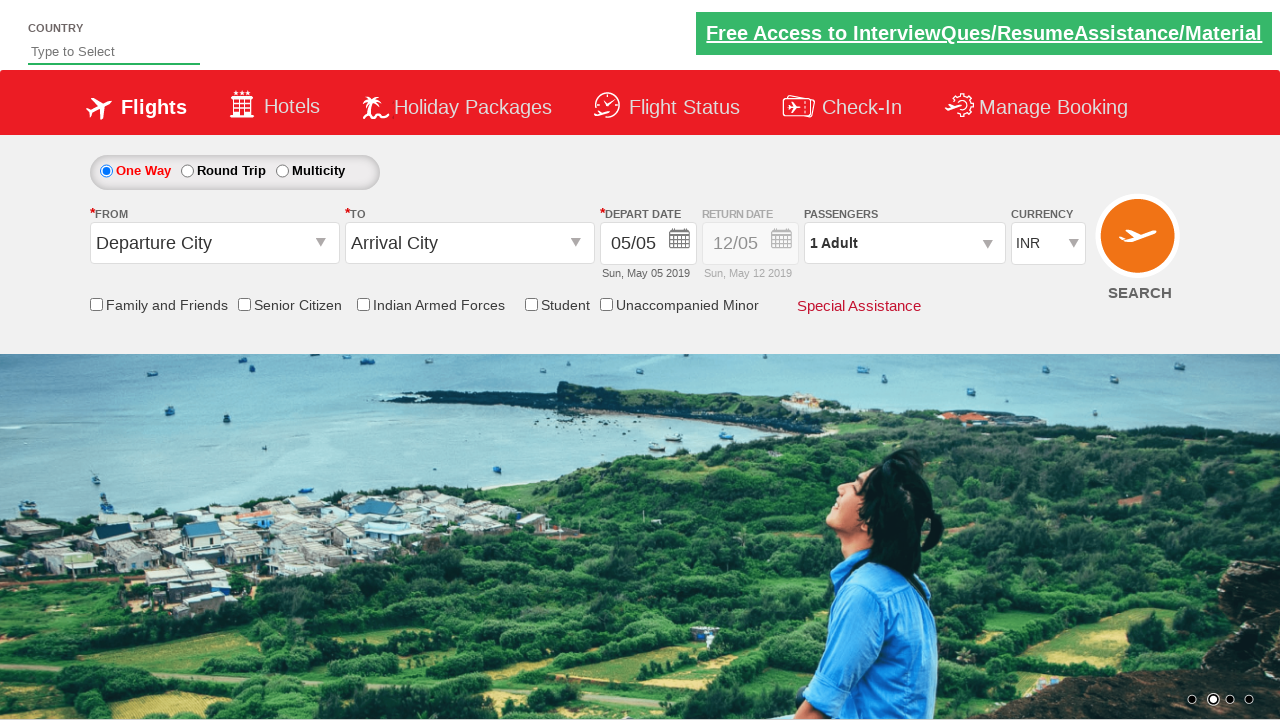

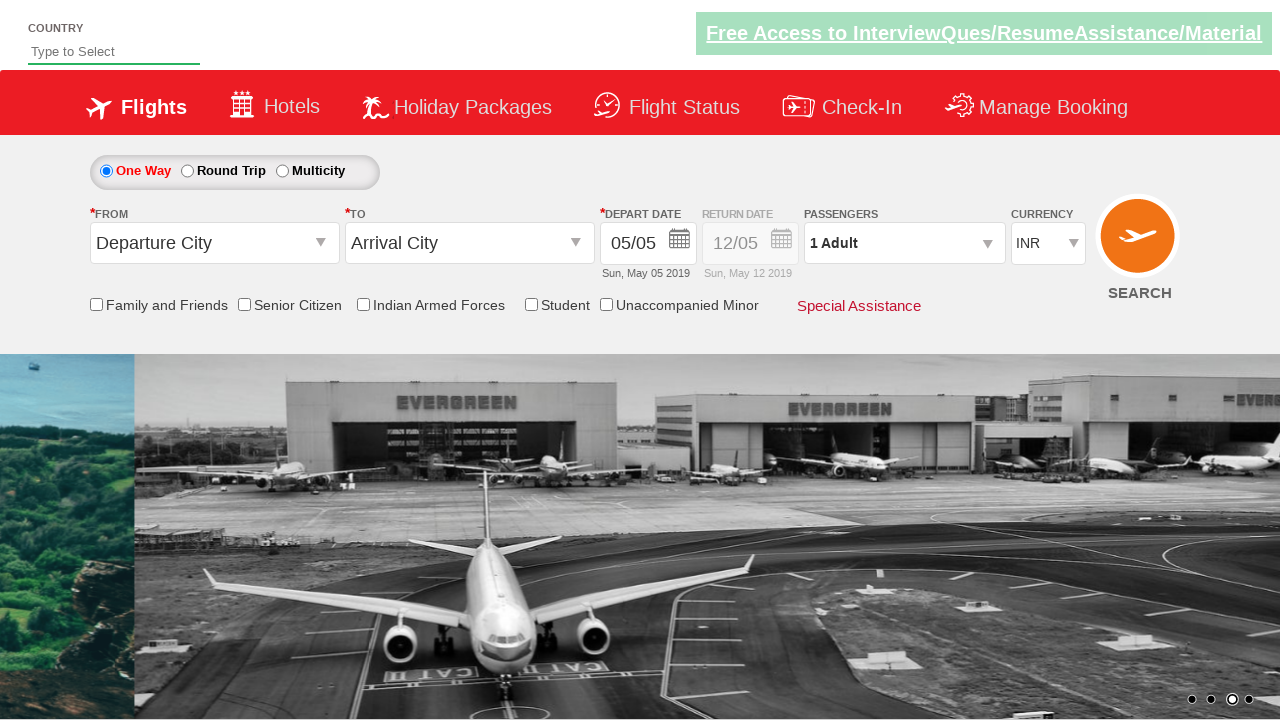